Tests browser window resizing functionality by navigating to a demo site and changing the viewport dimensions to 800x600 pixels.

Starting URL: https://www.saucedemo.com

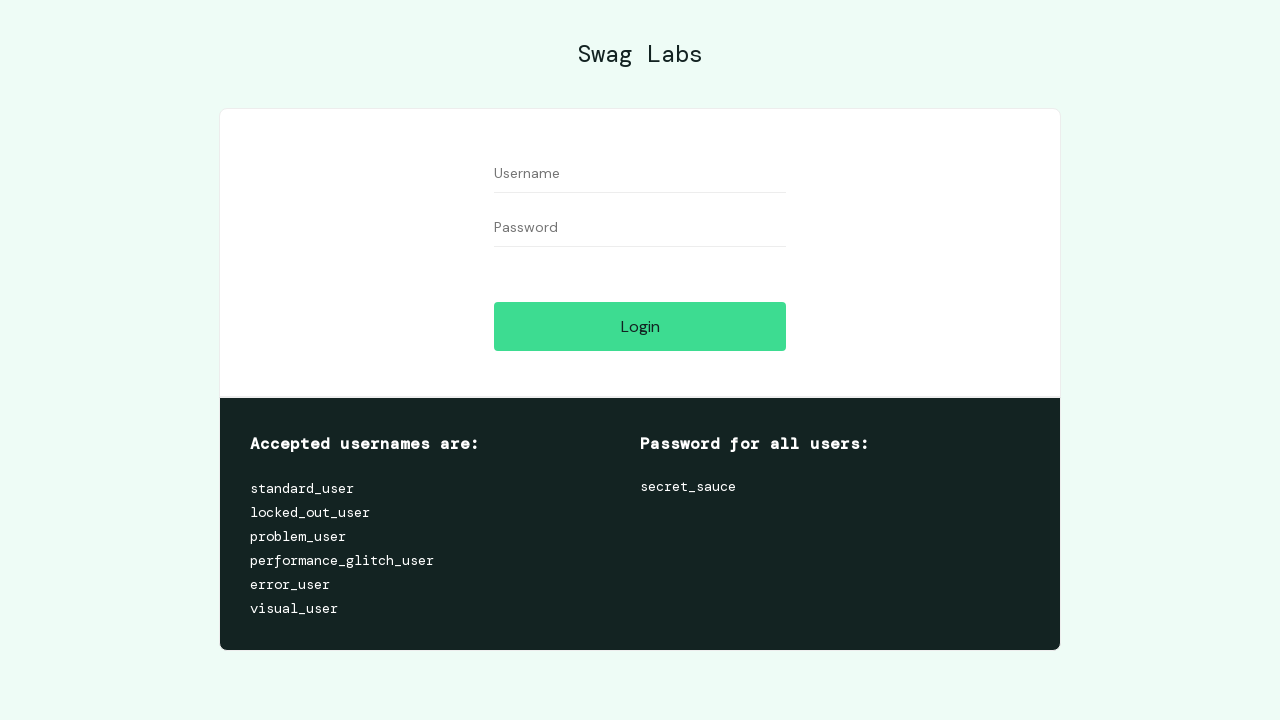

Navigated to Sauce Demo website
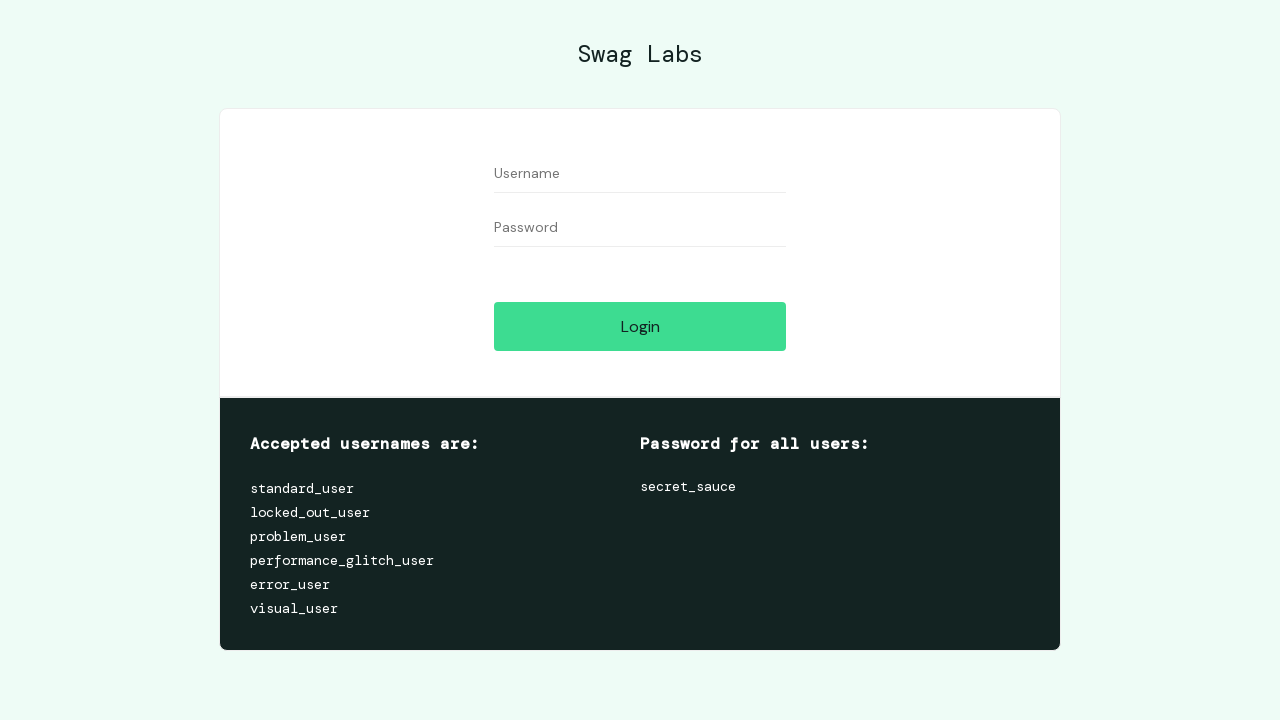

Resized browser viewport to 800x600 pixels
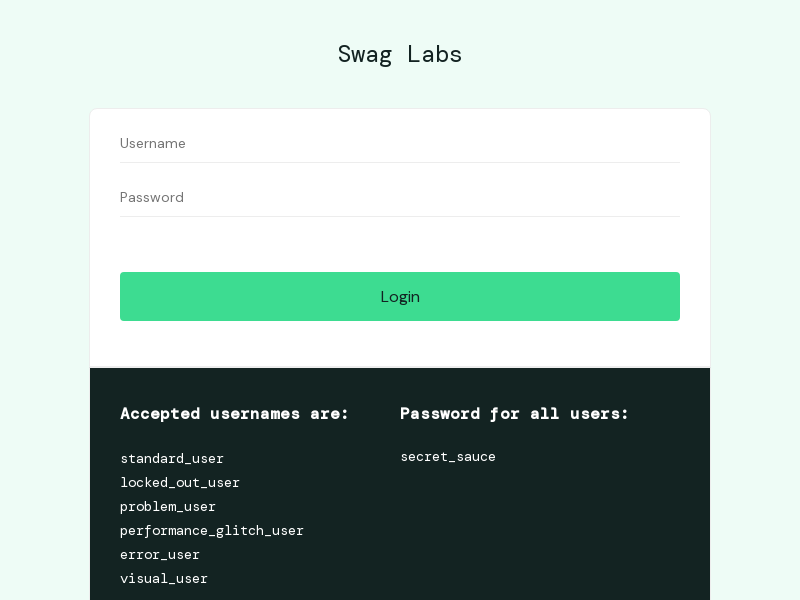

Waited 1 second to observe resize effect
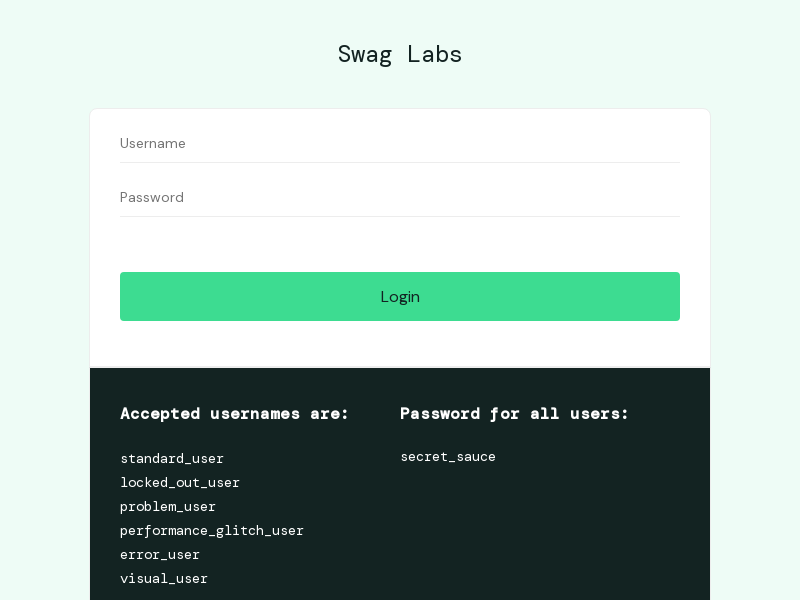

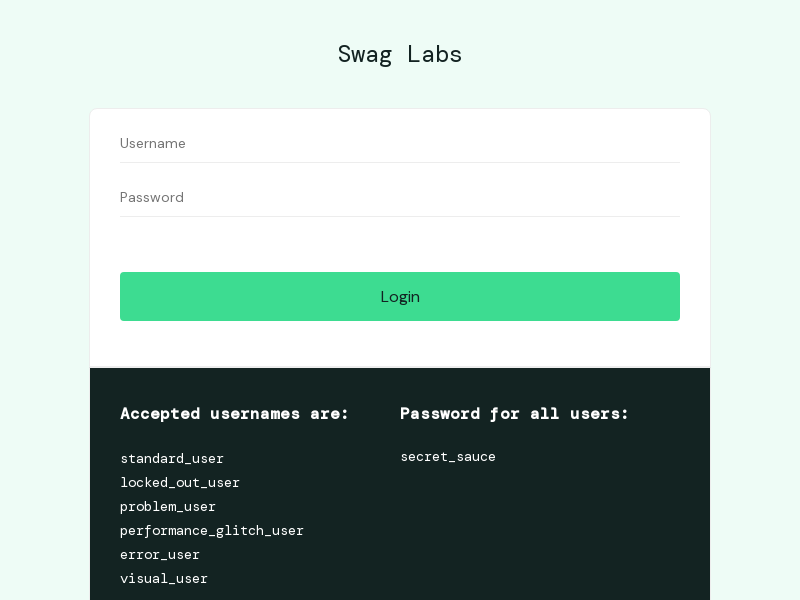